Navigates to Vietnam Airlines homepage and waits for the page to fully load

Starting URL: https://www.vietnamairlines.com/vn/vi/home

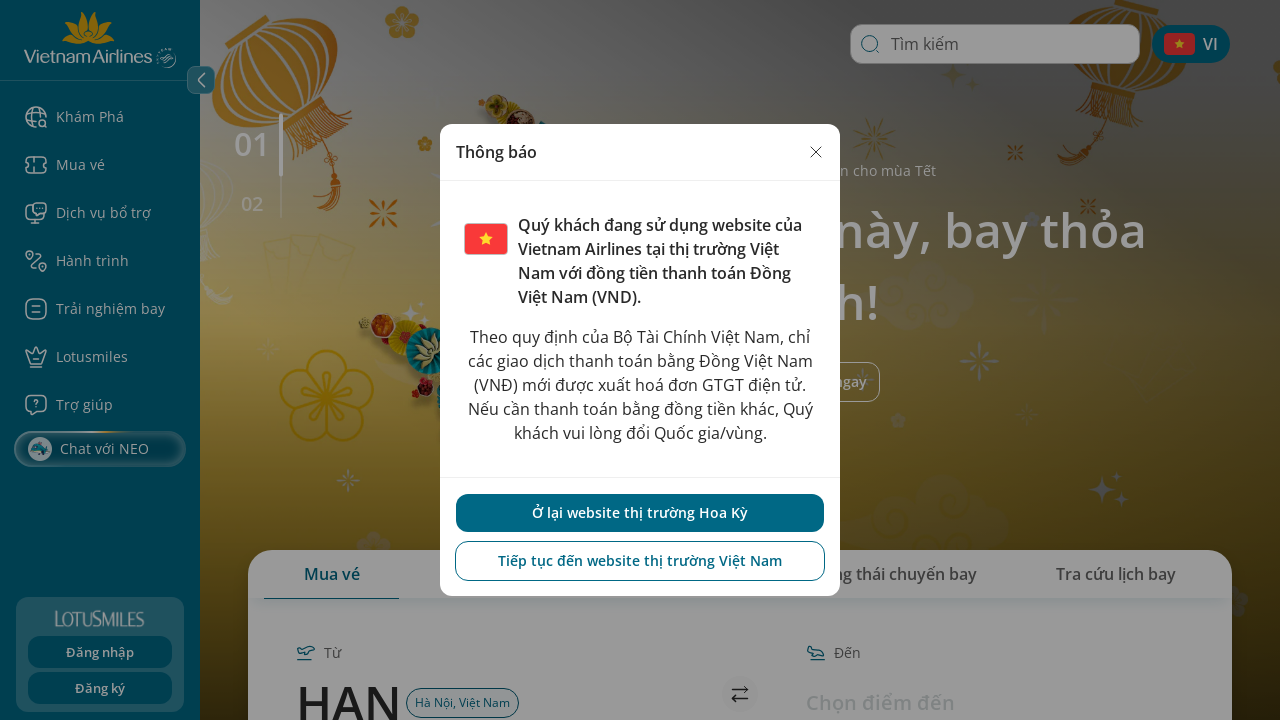

Waited 10 seconds for page to fully load
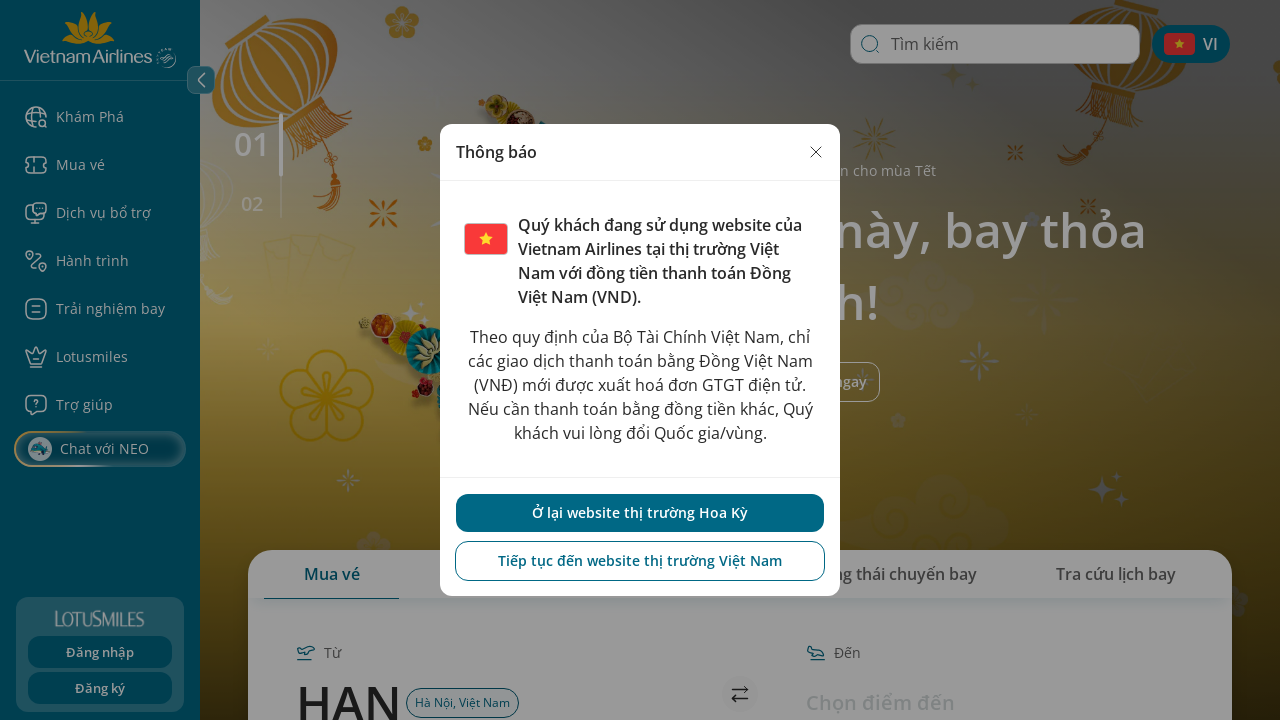

Verified Vietnam Airlines homepage loaded by confirming page title exists
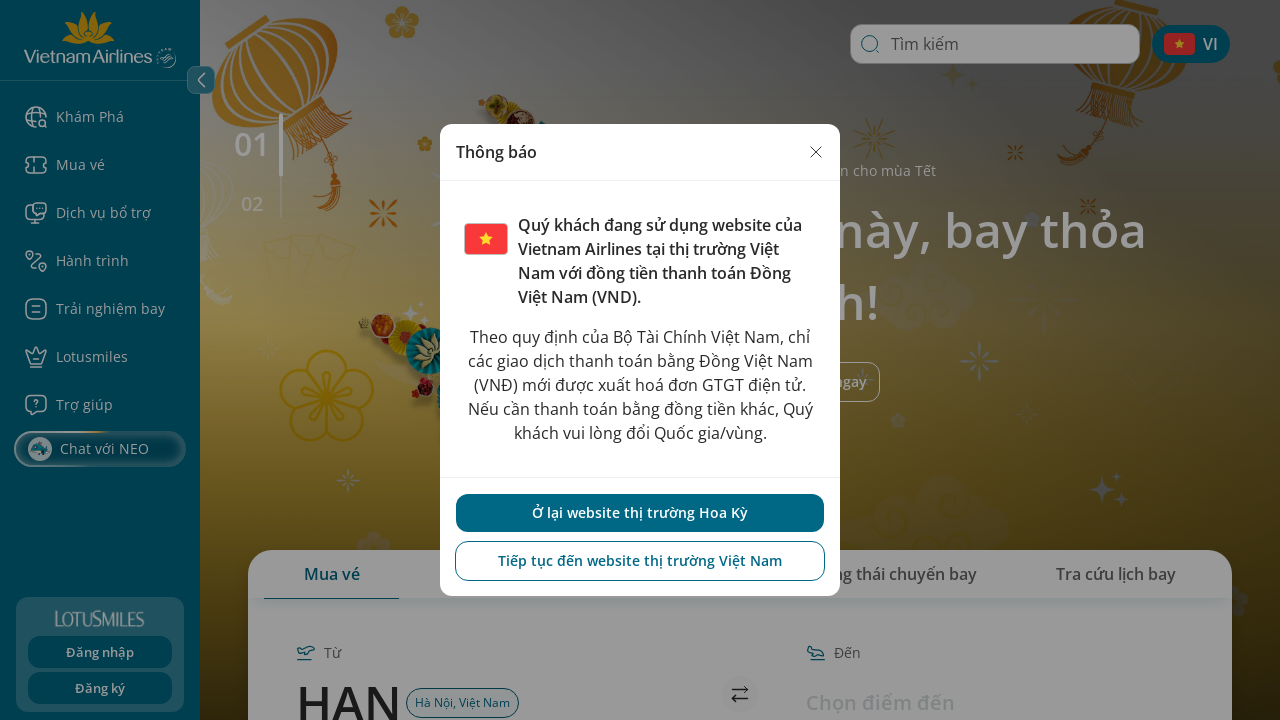

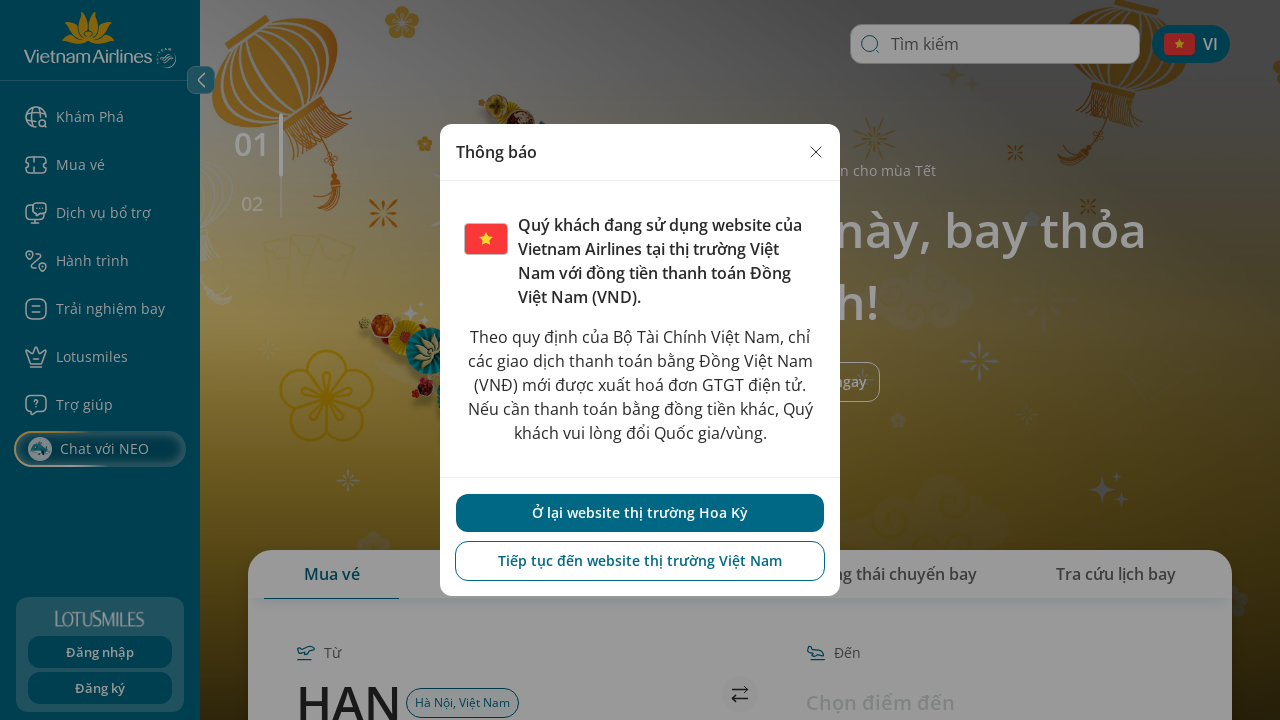